Tests a practice form submission by filling out name, email, password, selecting gender from dropdown, choosing a radio button option, entering birthday, and submitting the form to verify success message appears.

Starting URL: https://rahulshettyacademy.com/angularpractice/

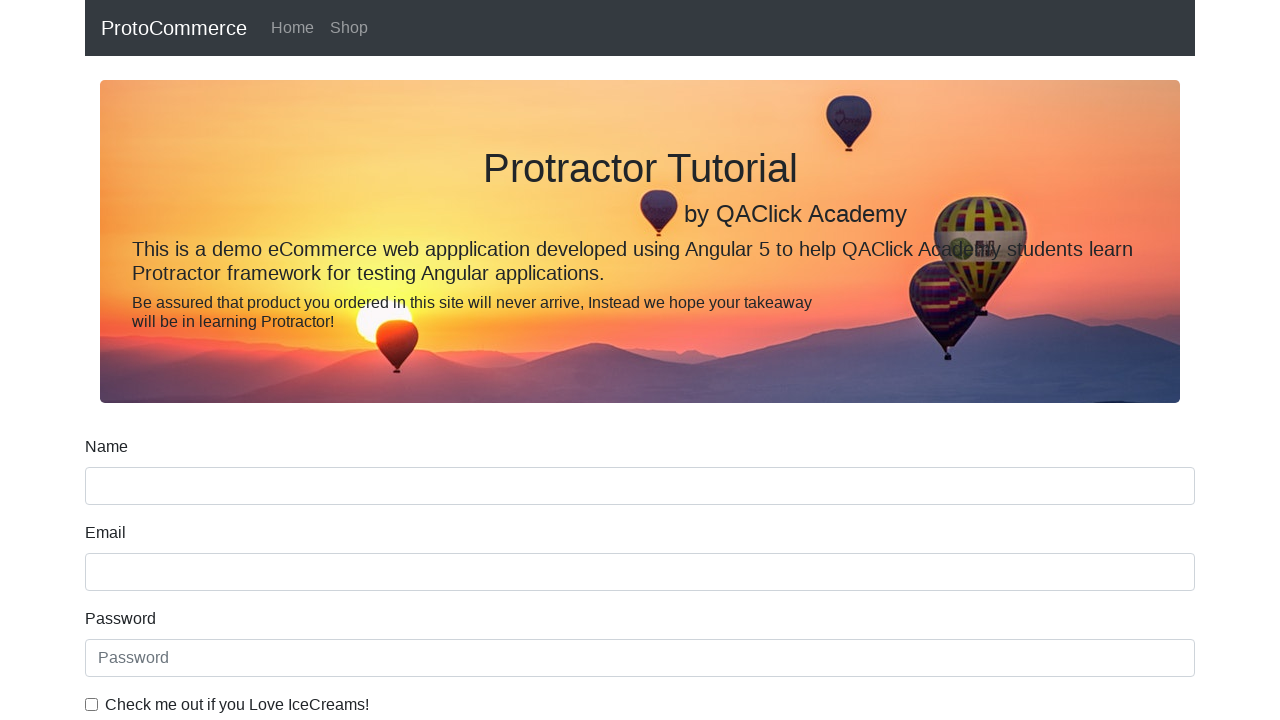

Filled name field with 'Ashutosh Ranjan' on xpath=(//input[@name='name'])[1]
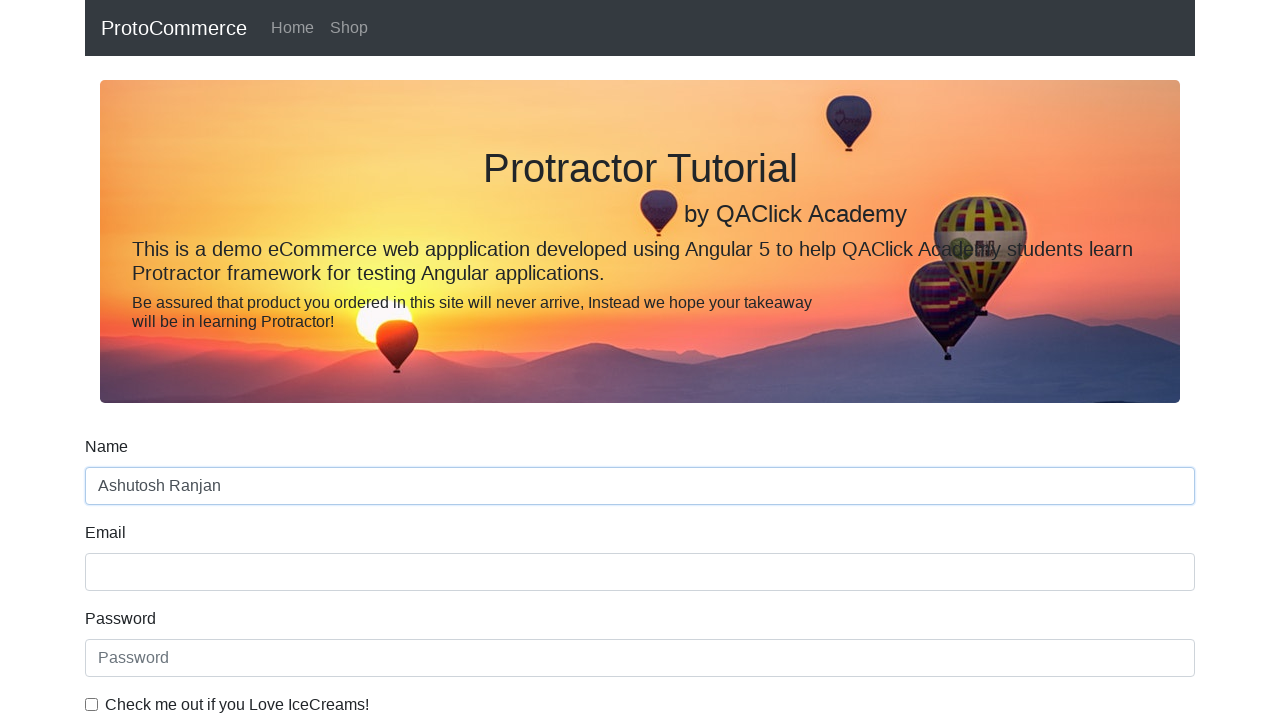

Filled email field with 'testuser247@example.com' on xpath=(//input[@name='email'])[1]
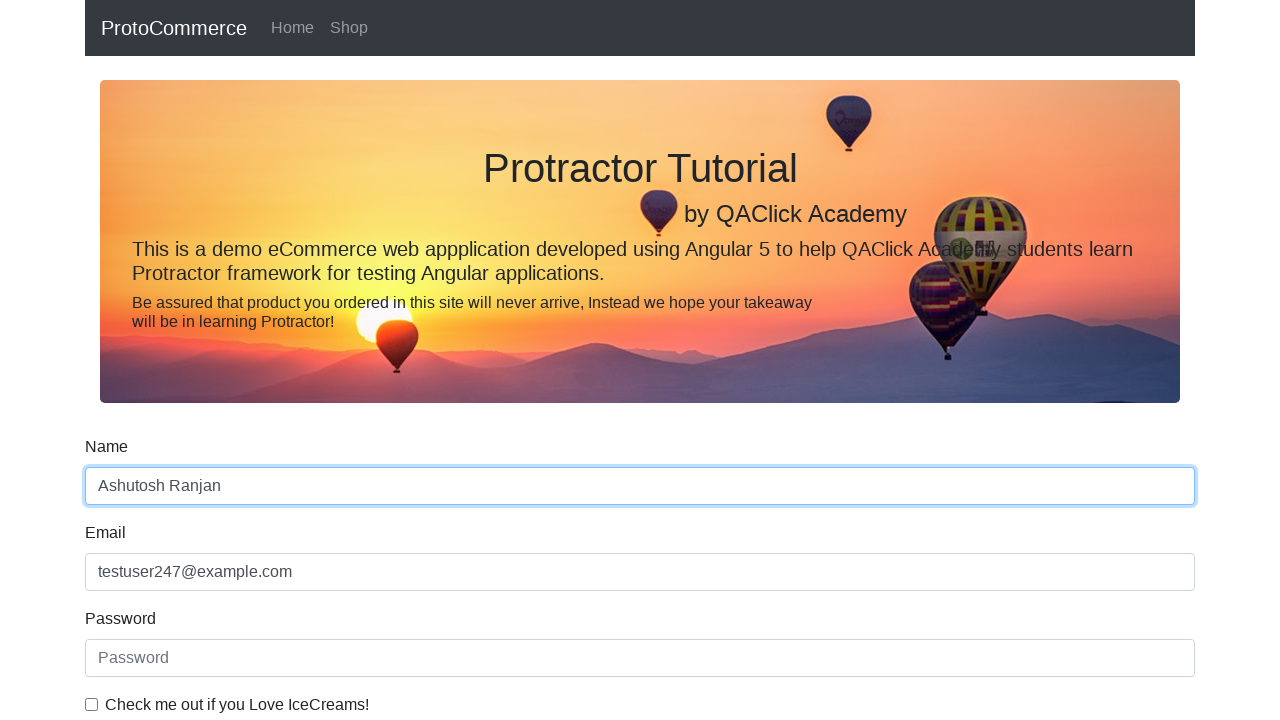

Filled password field with 'TestPassword789' on input#exampleInputPassword1
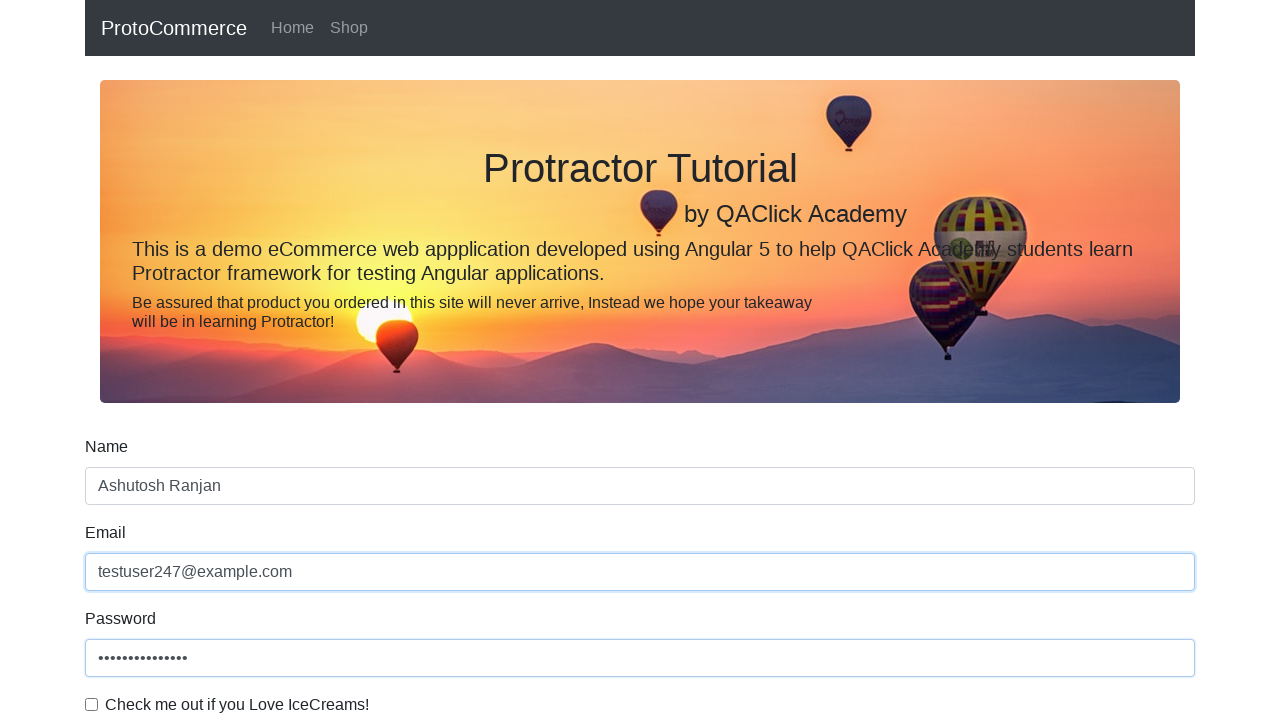

Selected 'Male' from gender dropdown on #exampleFormControlSelect1
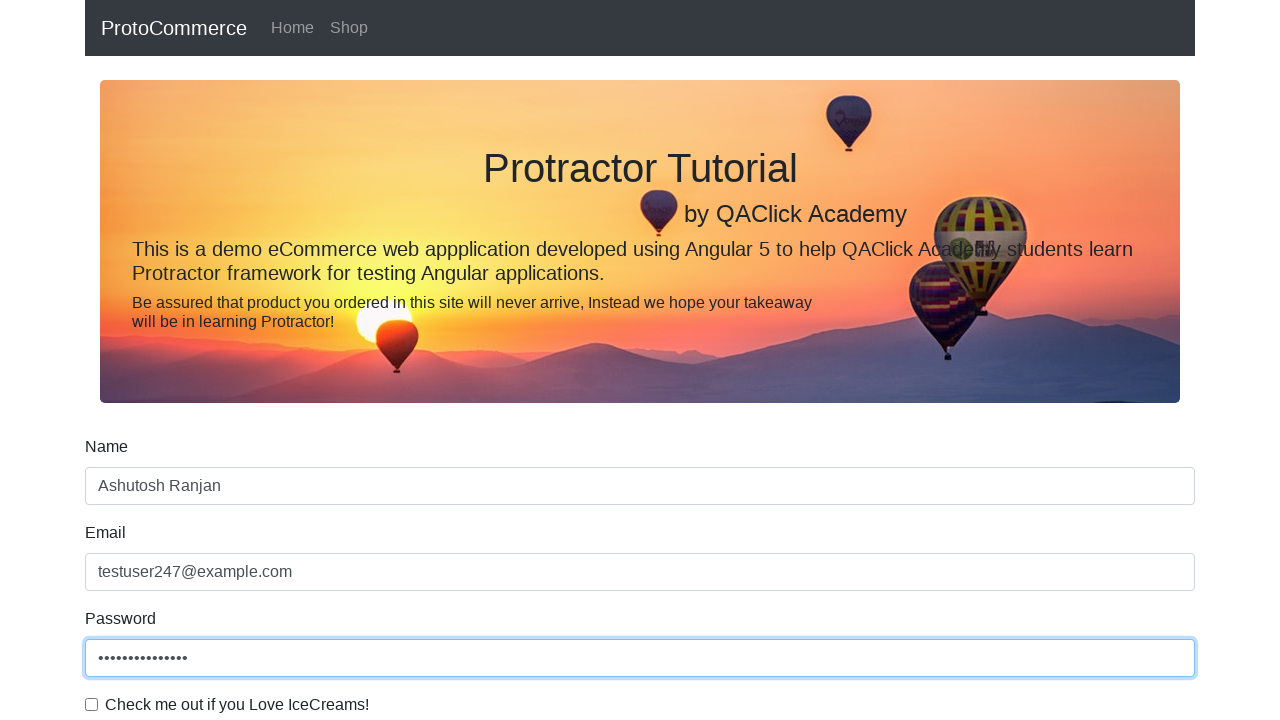

Selected radio button option2 at (326, 360) on input[value='option2']
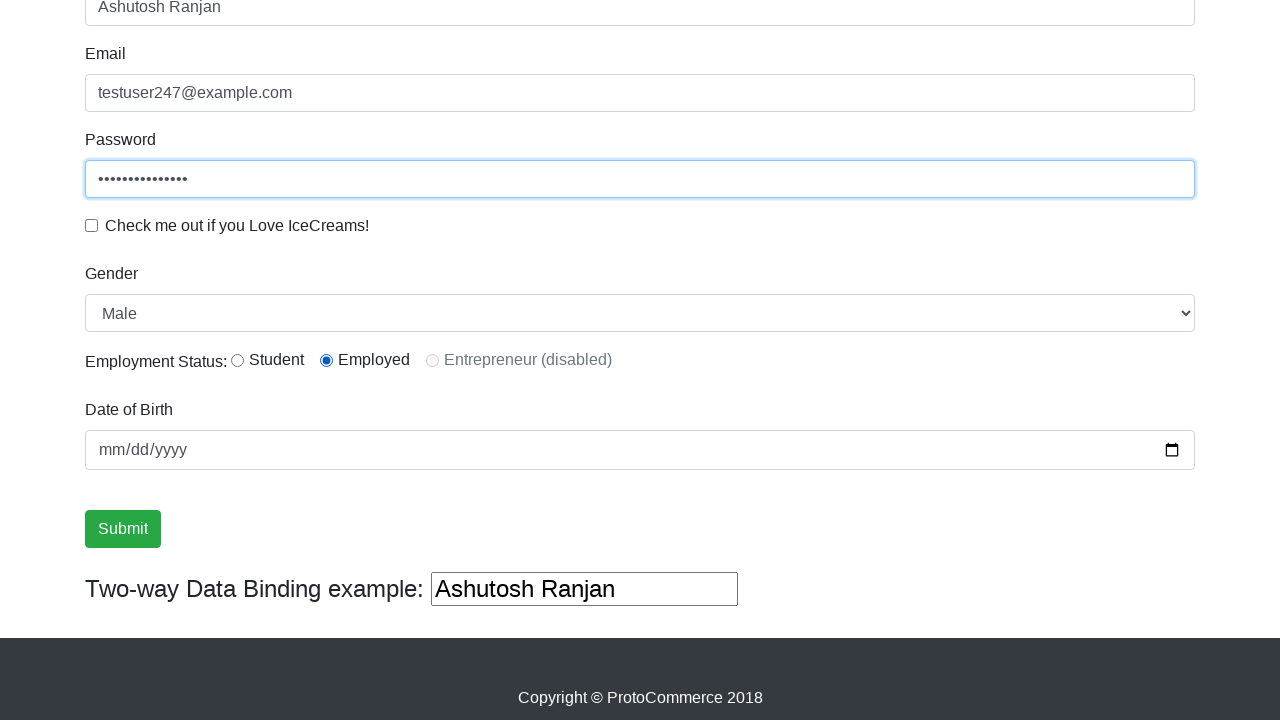

Filled birthday field with '1997-12-25' on input[name='bday']
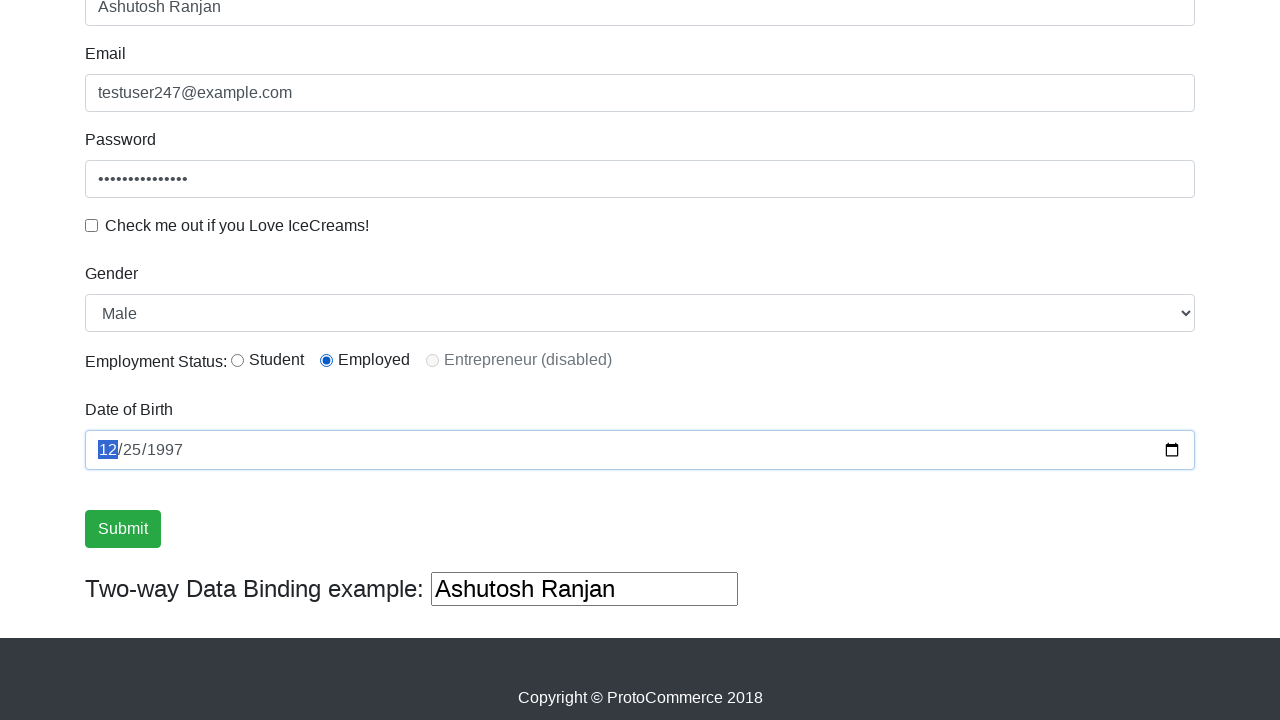

Clicked submit button to submit the form at (123, 529) on input[value='Submit']
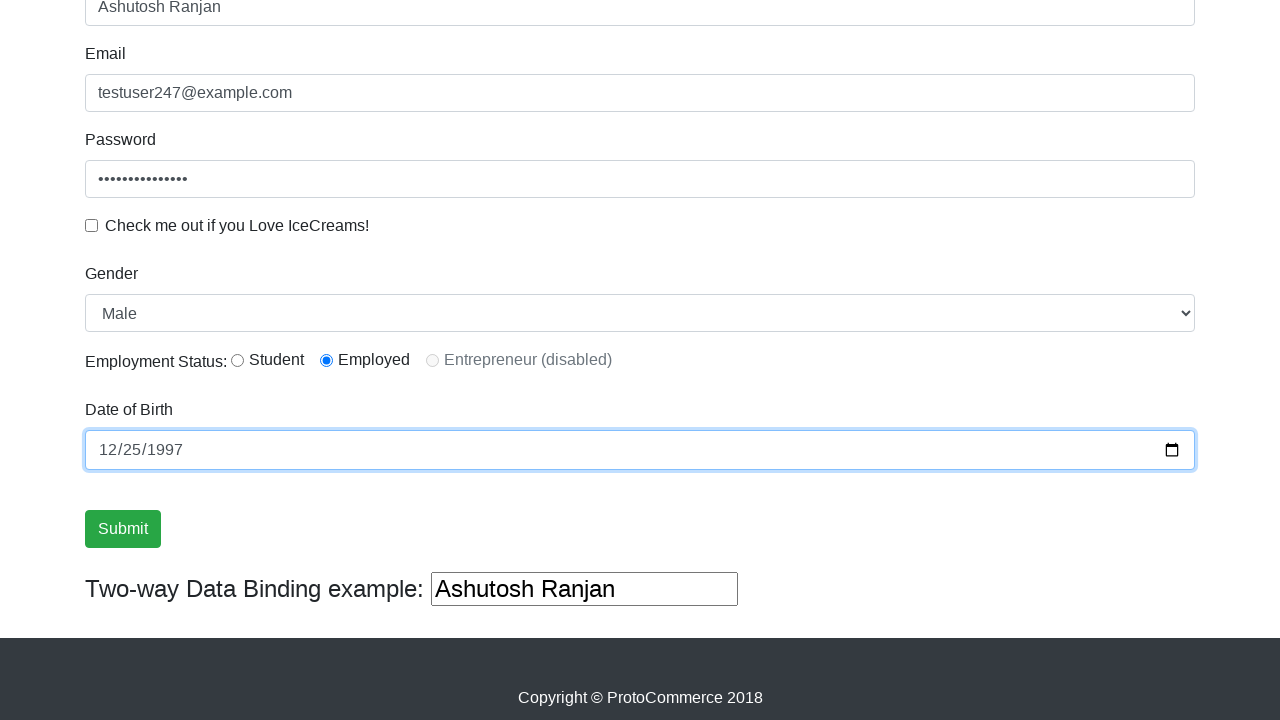

Success message appeared after form submission
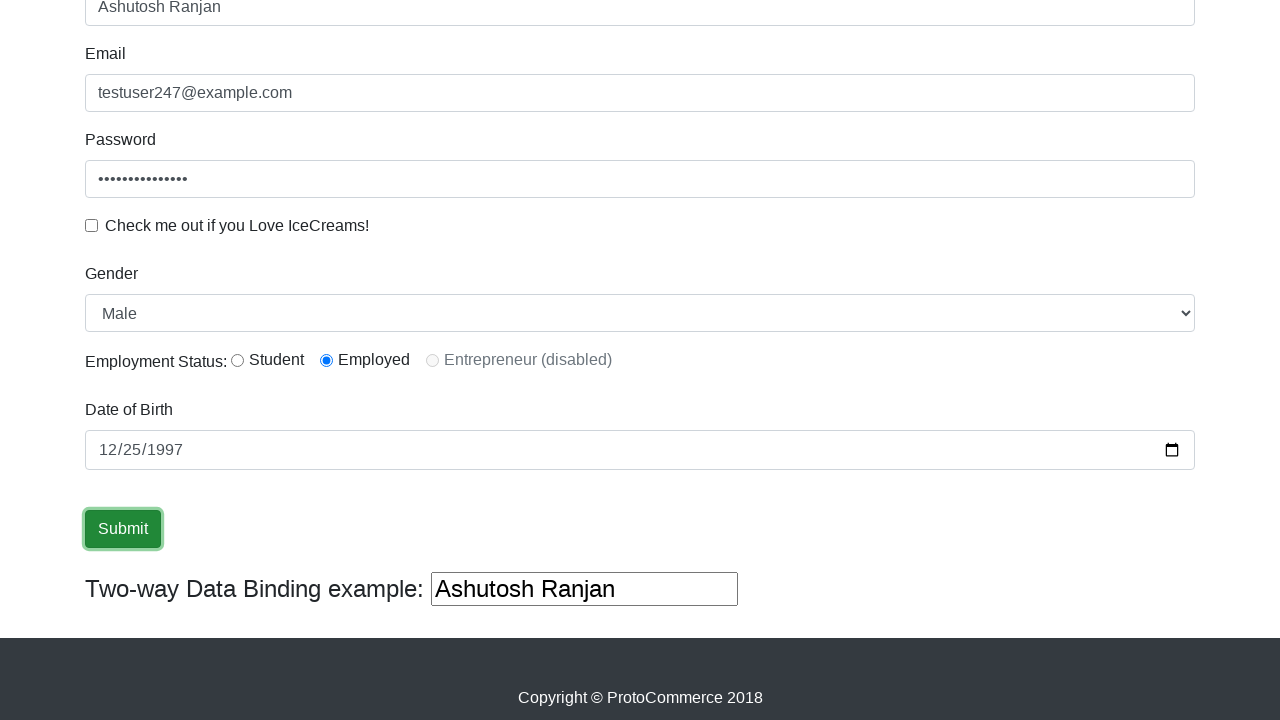

Scrolled success message into view
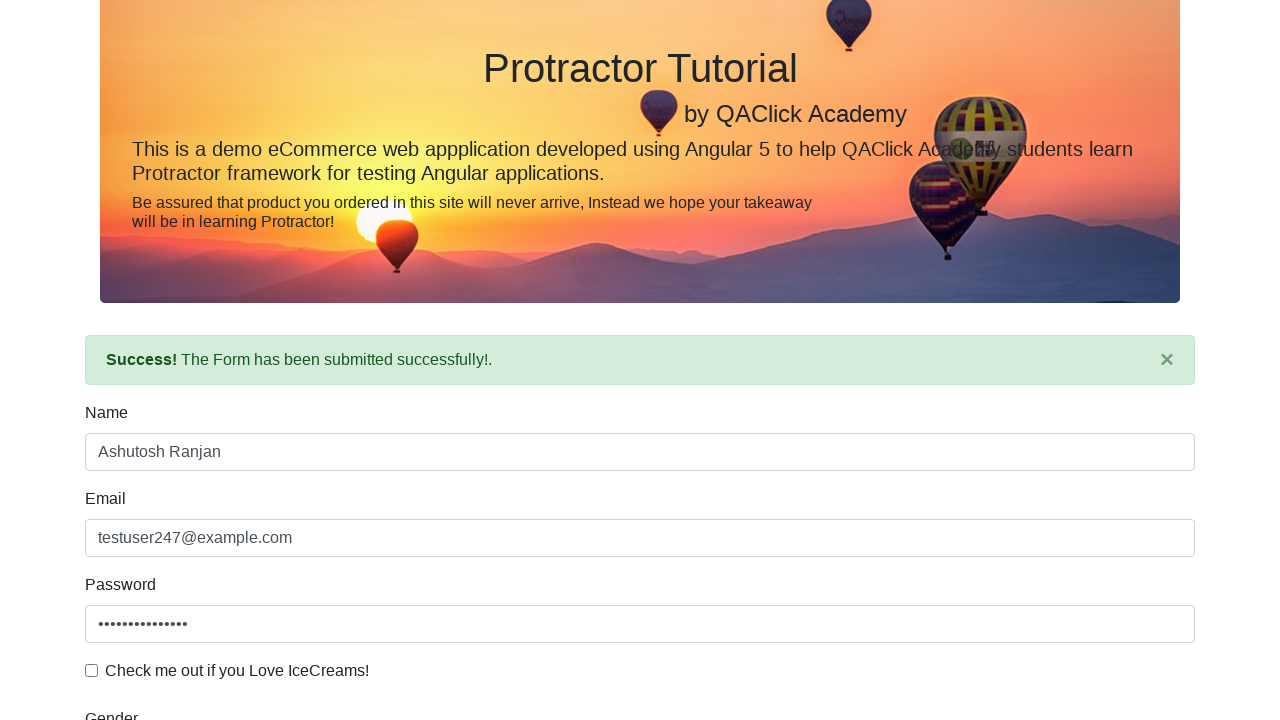

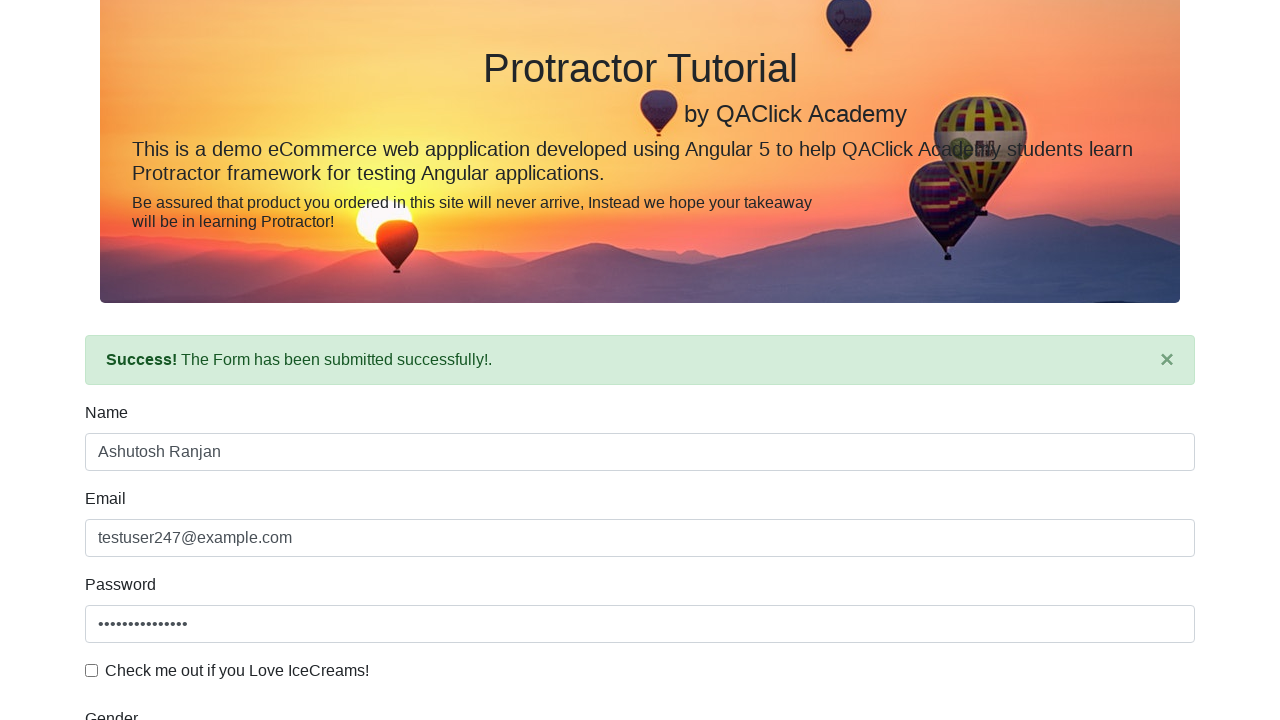